Tests that a button changes color after a delay by checking for a specific CSS class

Starting URL: https://demoqa.com/dynamic-properties

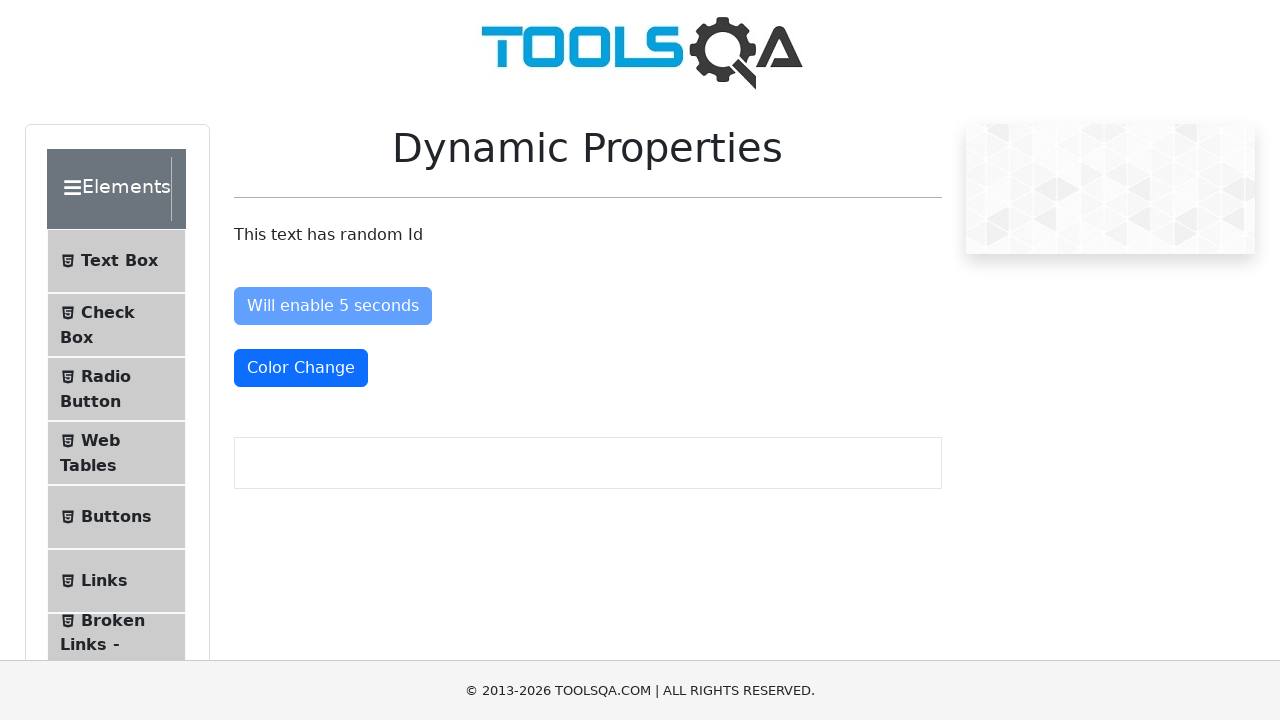

Waited for button to change color and acquire text-danger class
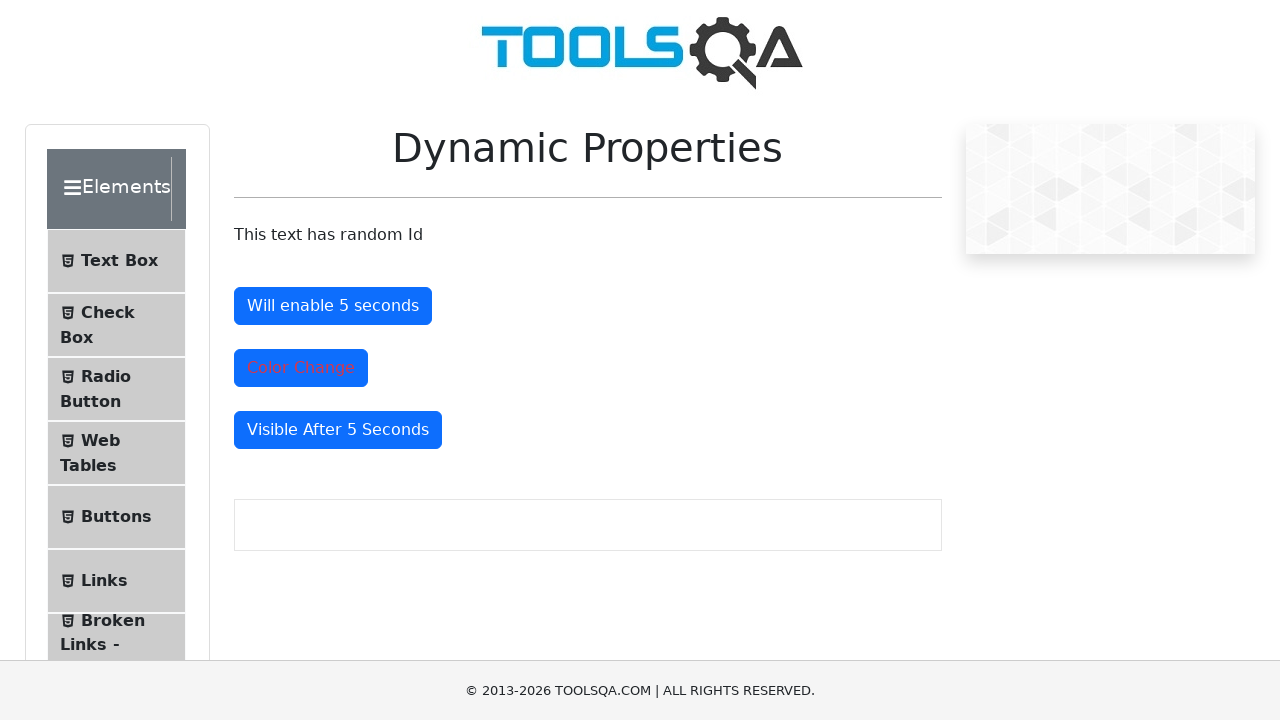

Located the color change button element
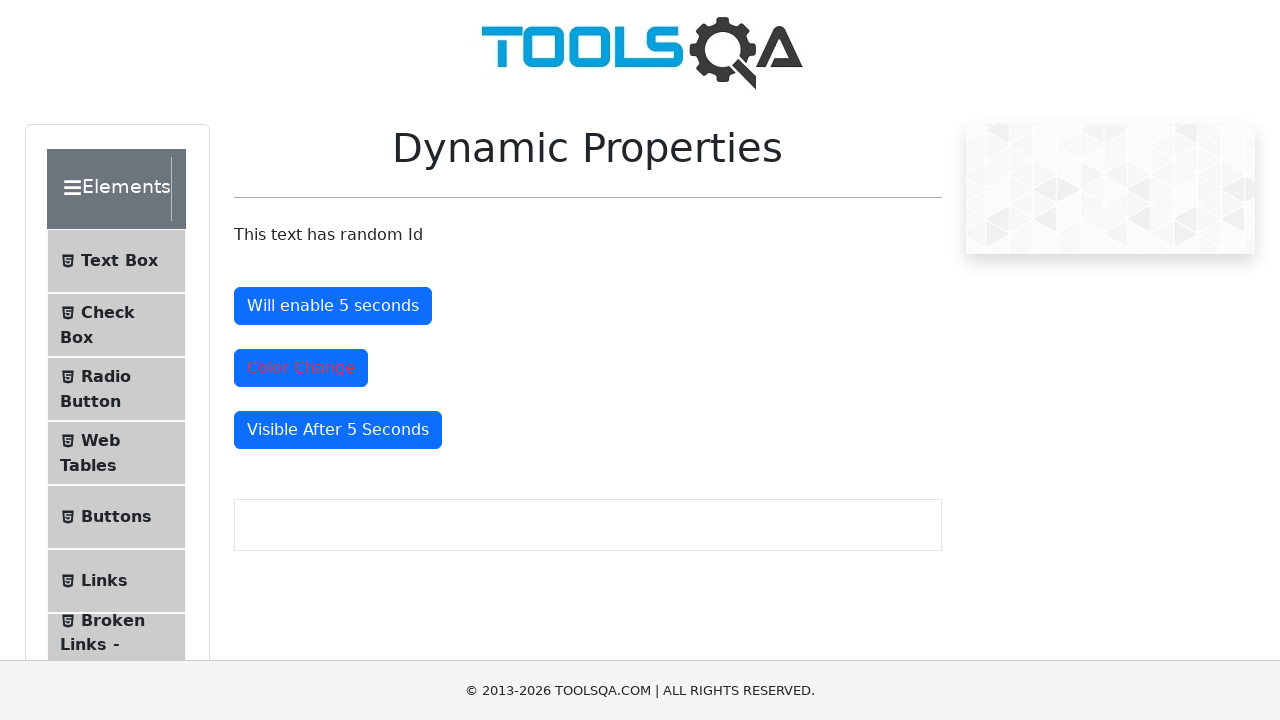

Verified button is visible on the page
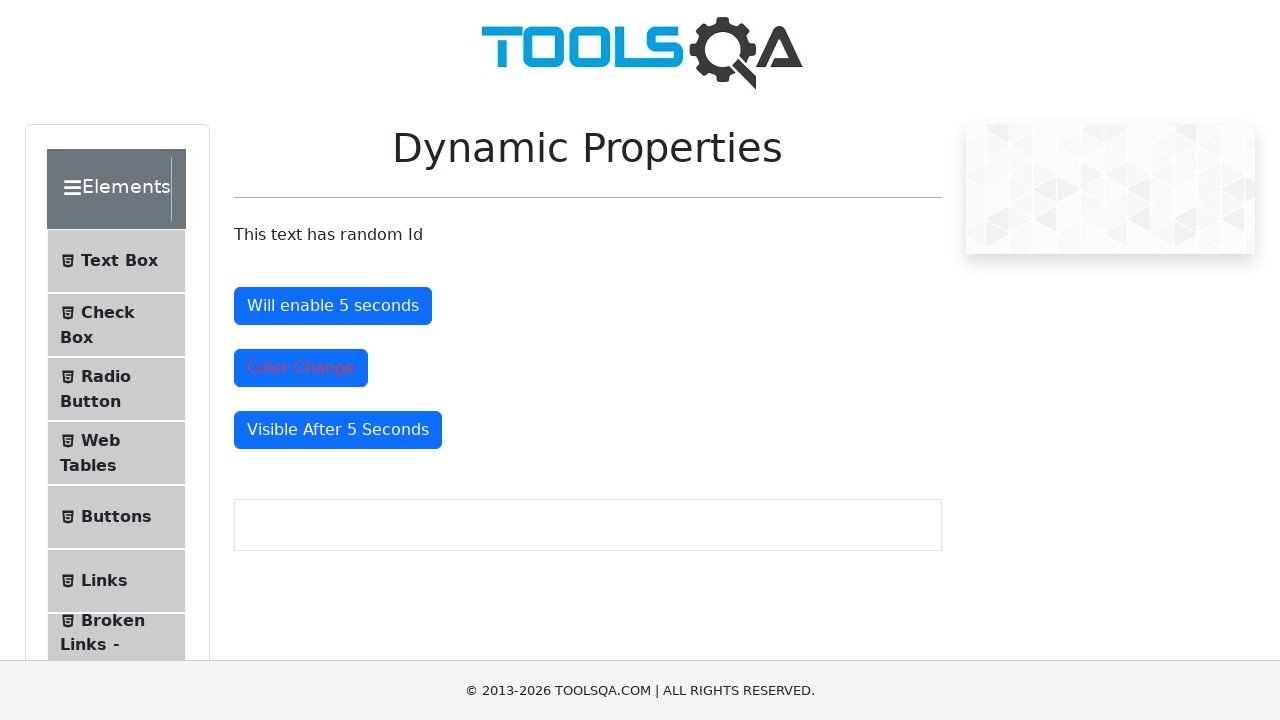

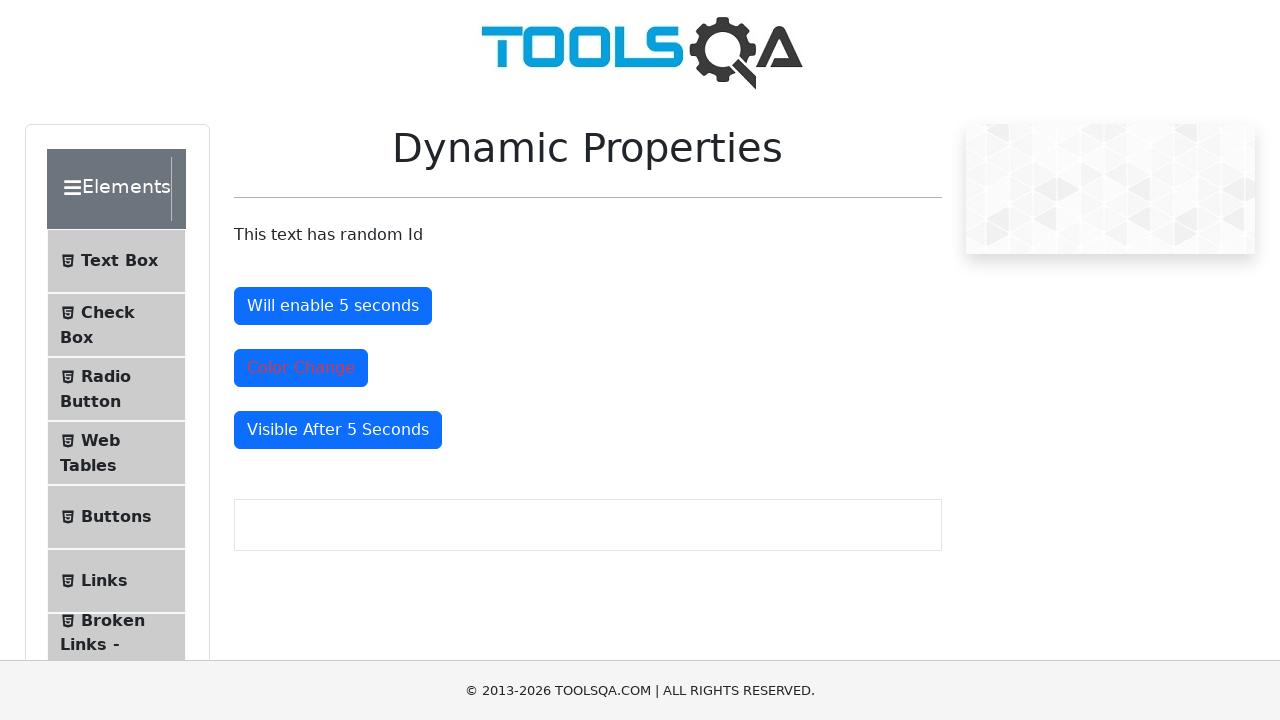